Tests a web form by entering text into a text box and submitting the form, then verifying the success message

Starting URL: https://www.selenium.dev/selenium/web/web-form.html

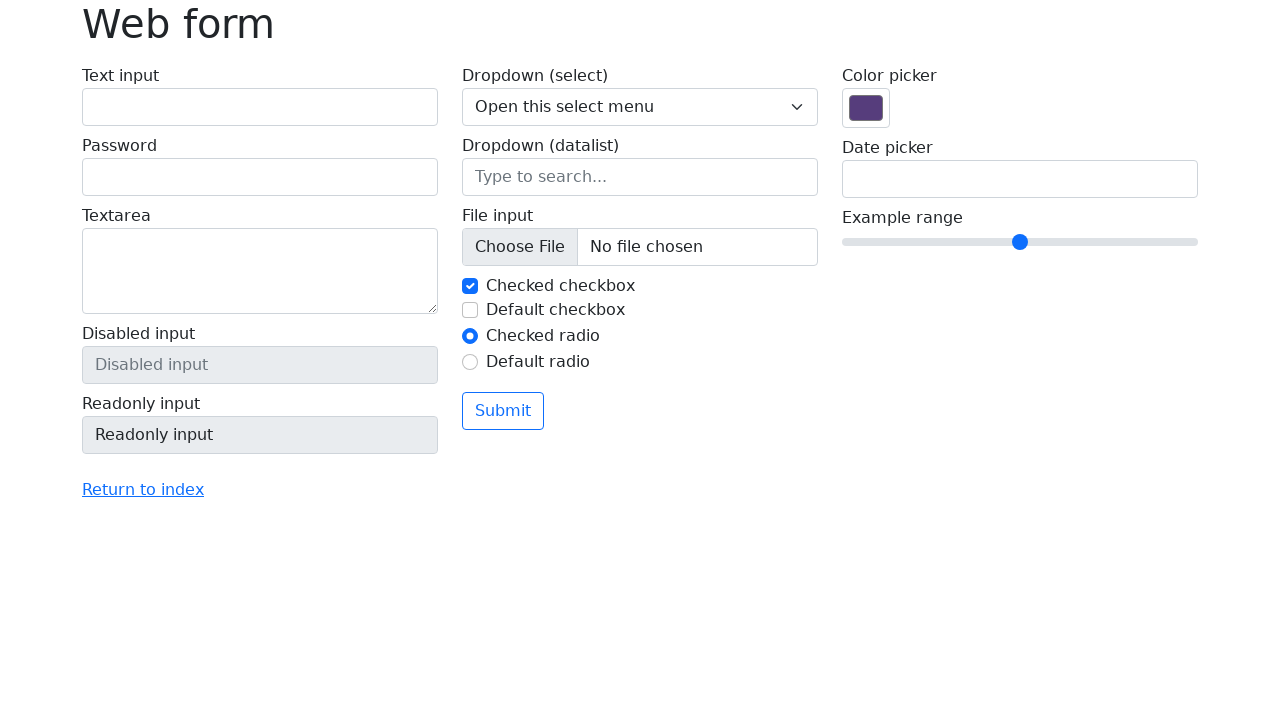

Filled text box with 'Selenium' on input[name='my-text']
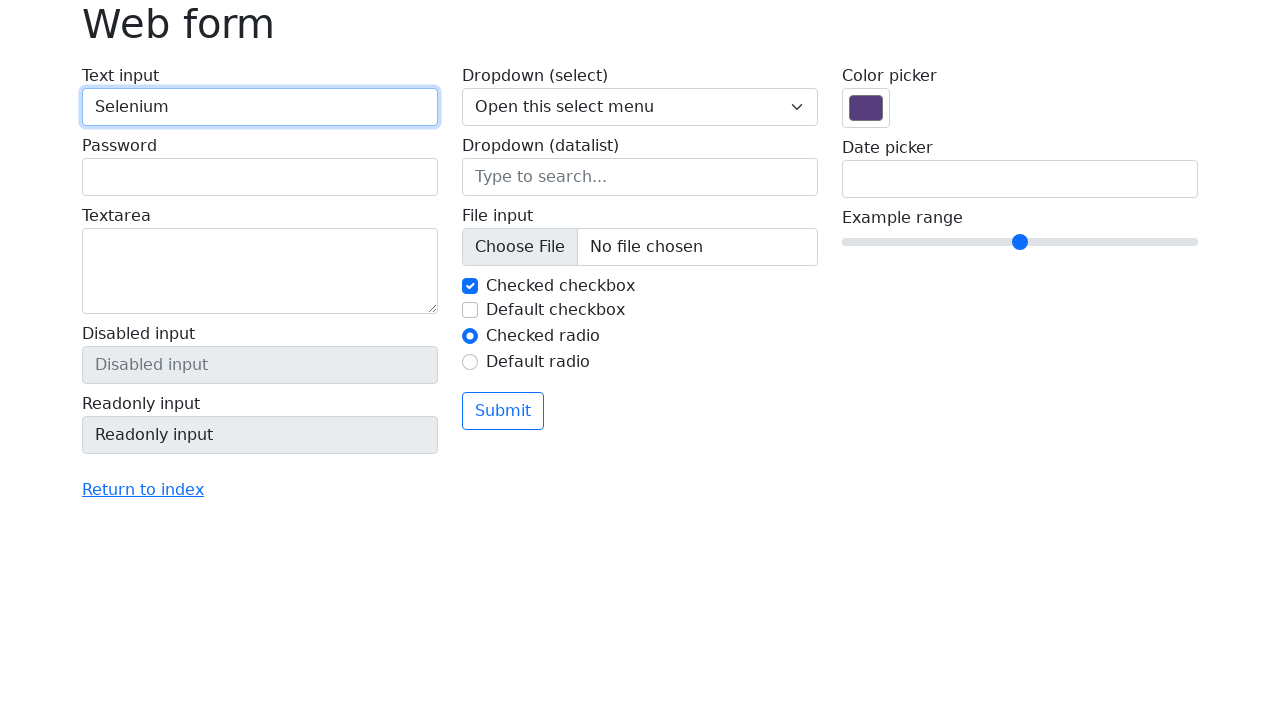

Clicked the submit button at (503, 411) on button
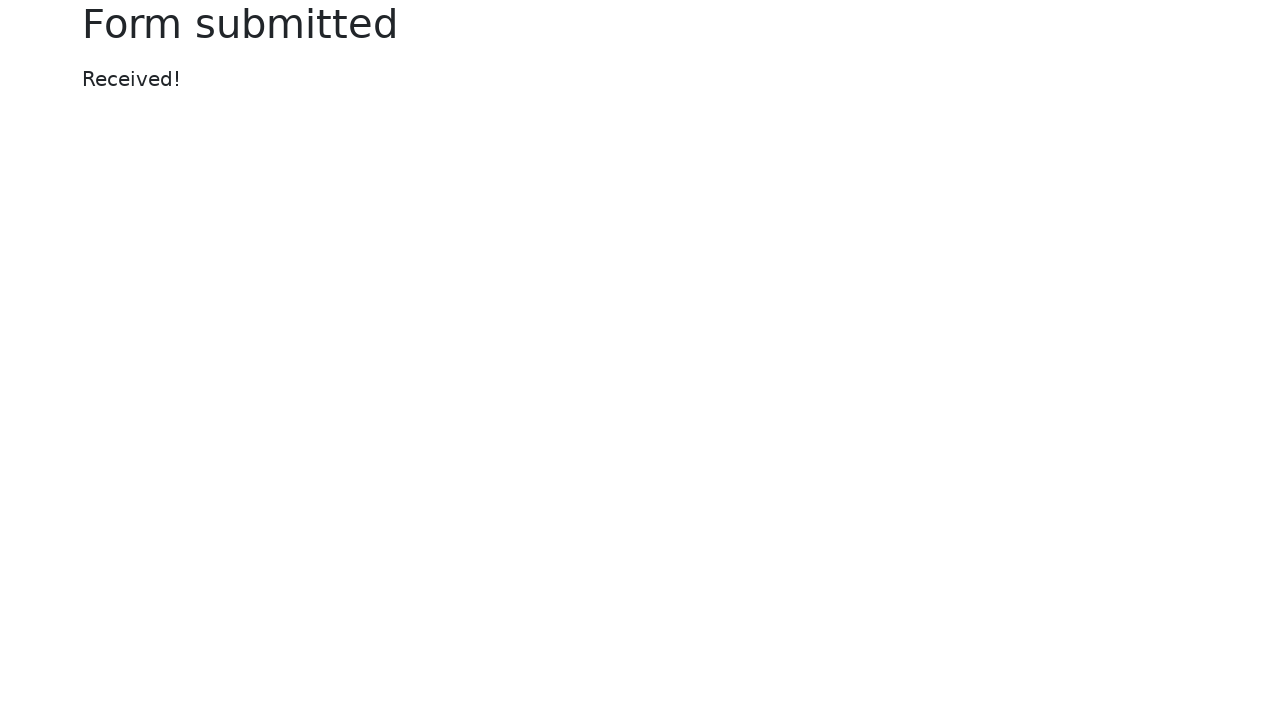

Success message appeared on the page
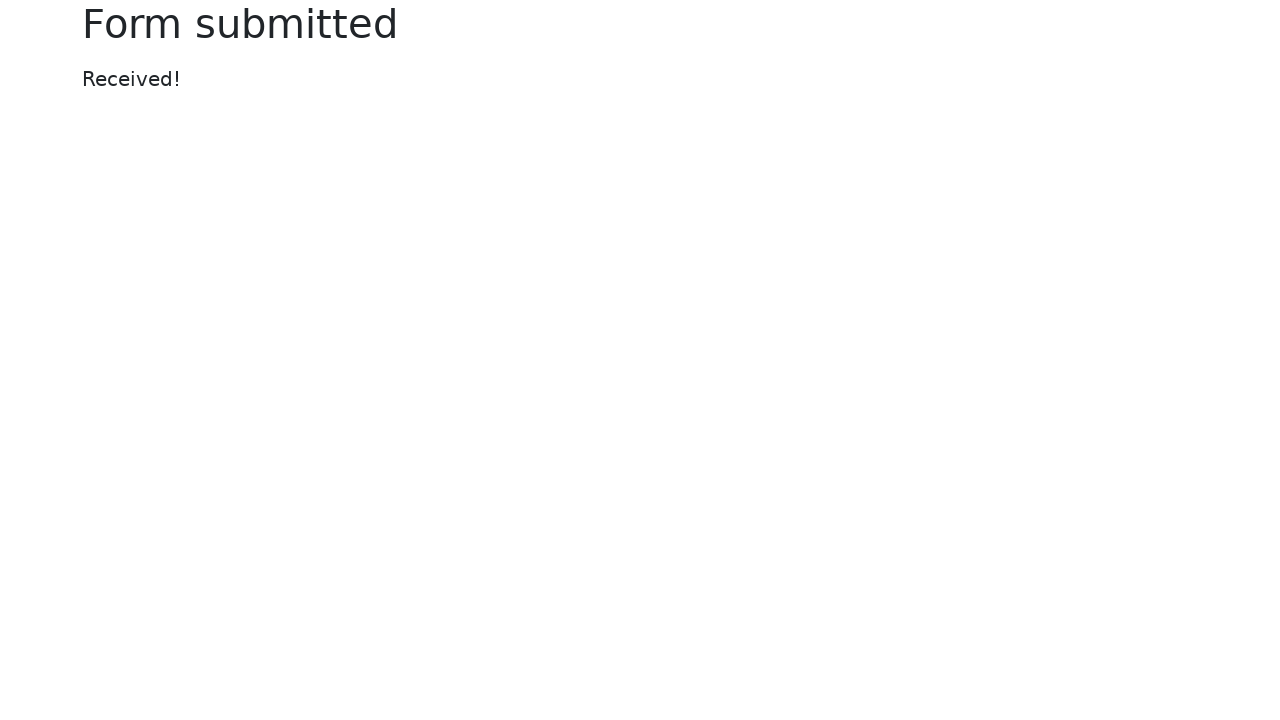

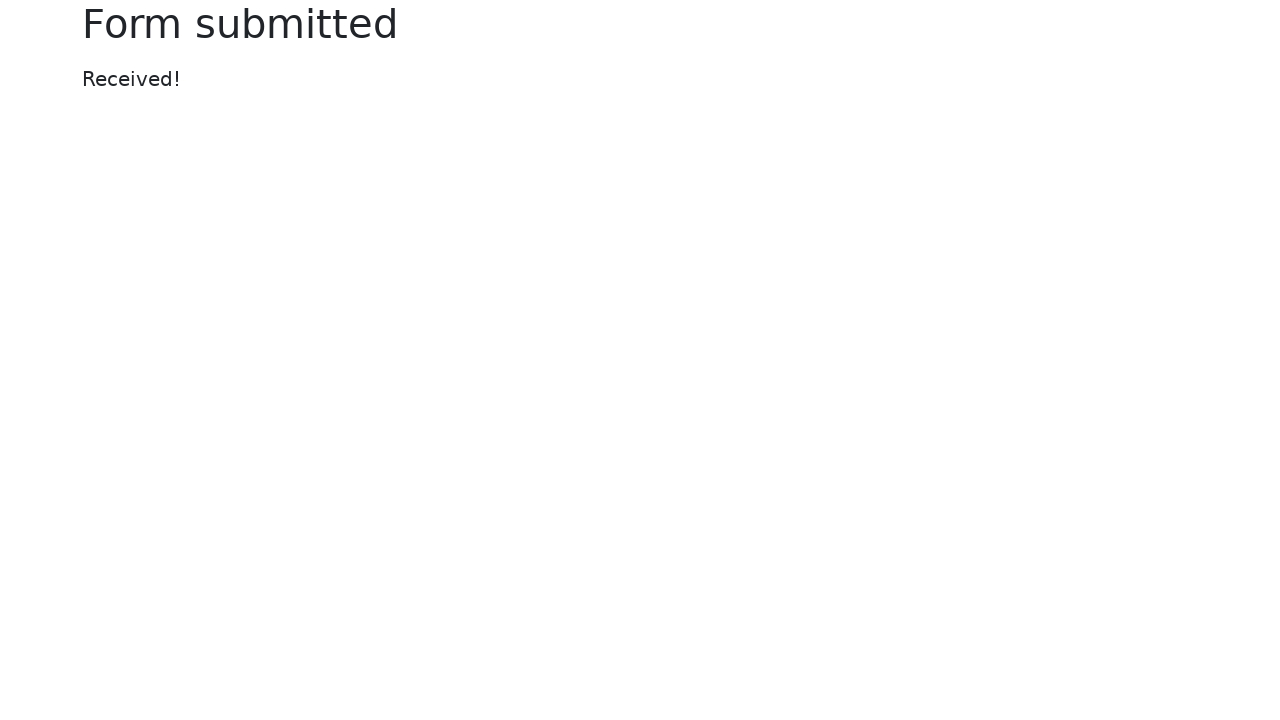